Tests frame navigation functionality by hovering over a menu, clicking on Frames option, switching between nested iframes, filling a text field within an iframe, and navigating back to single iframe tab

Starting URL: http://demo.automationtesting.in/Register.html

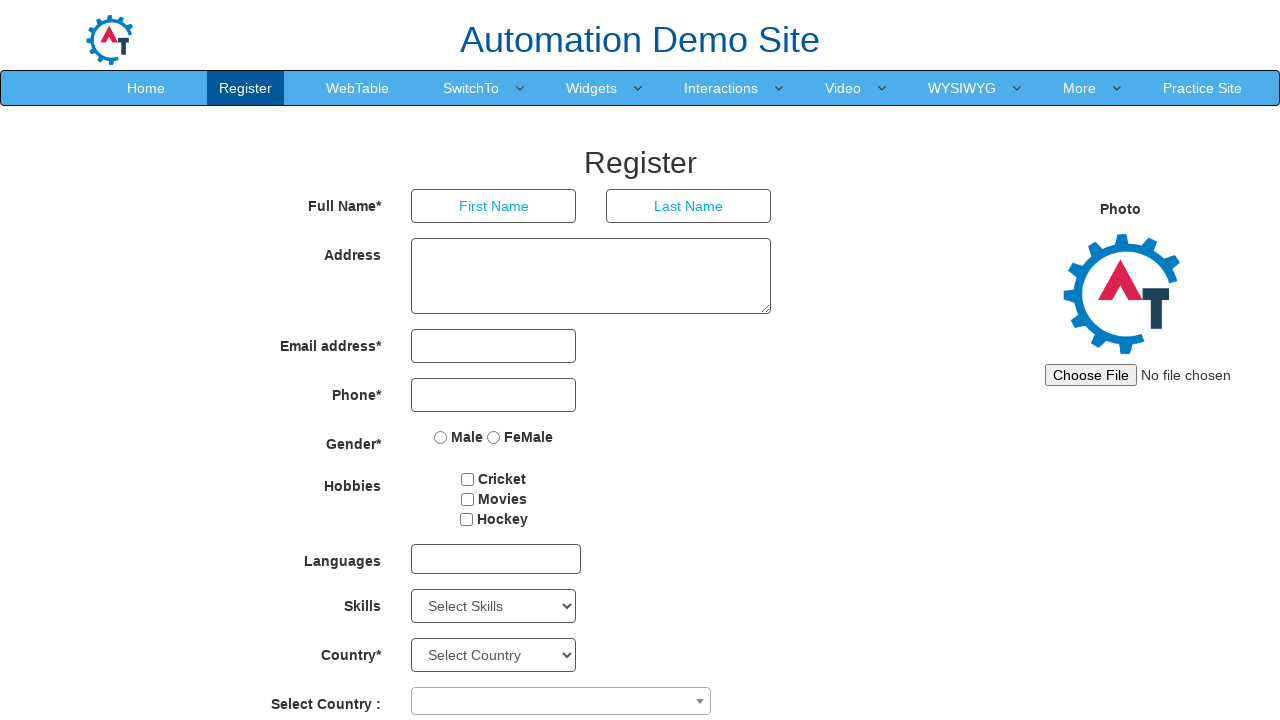

Hovered over SwitchTo menu to reveal dropdown at (471, 88) on xpath=//a[contains(text(),'SwitchTo')]
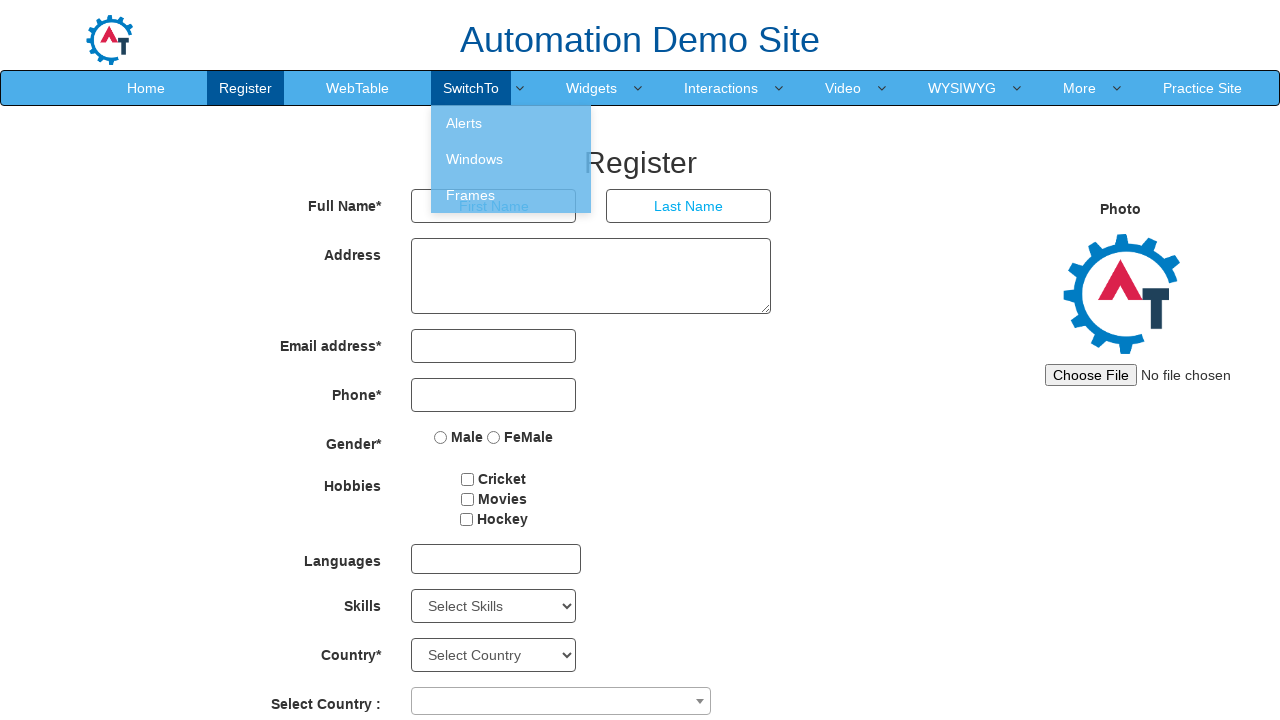

Located Frames option in dropdown menu
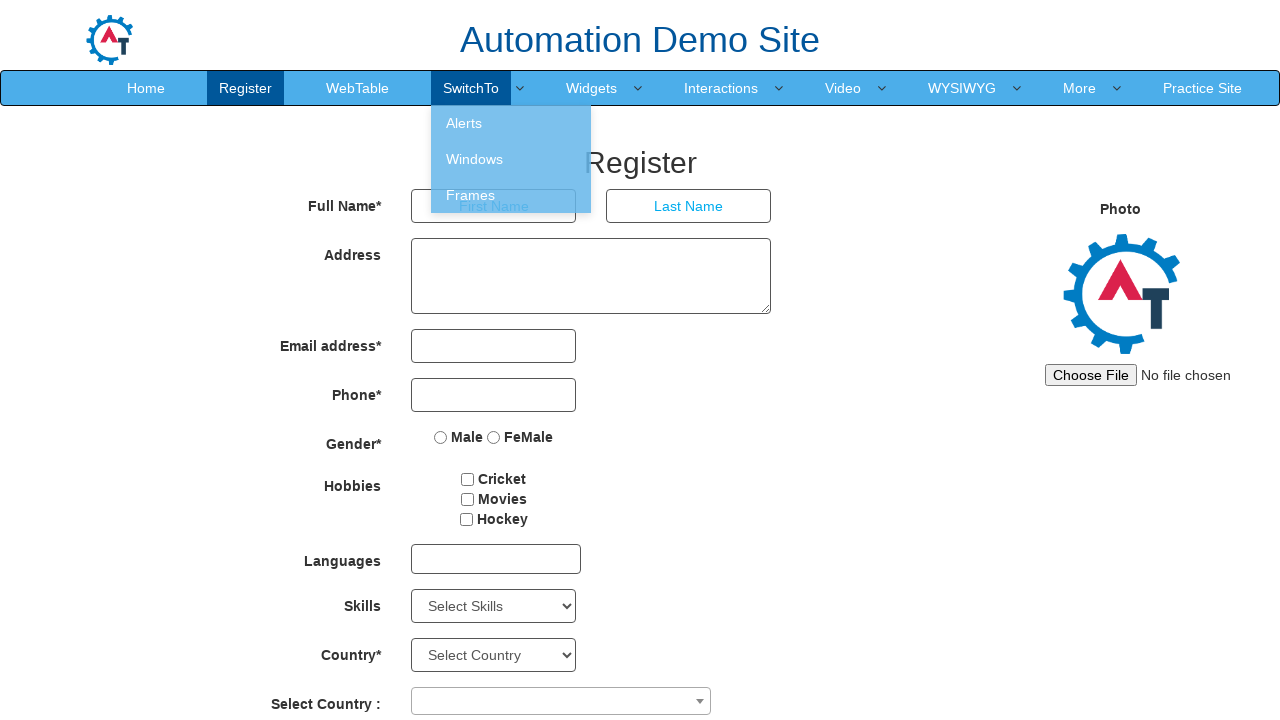

Clicked on Frames option at (511, 195) on xpath=//li[@class='dropdown'][1]//ul/li/a[text()='Frames'] >> nth=0
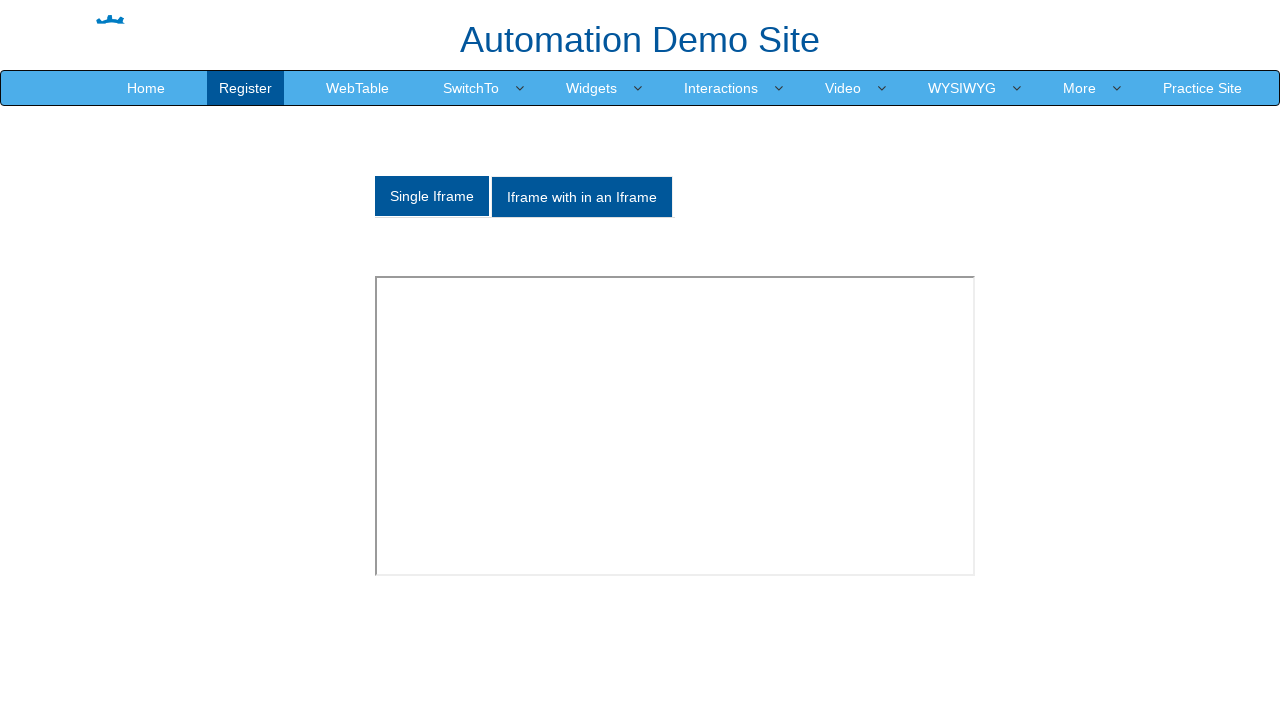

Clicked on 'Iframe with in an Iframe' tab at (582, 197) on xpath=//a[contains(text(),'Iframe with in an Iframe')]
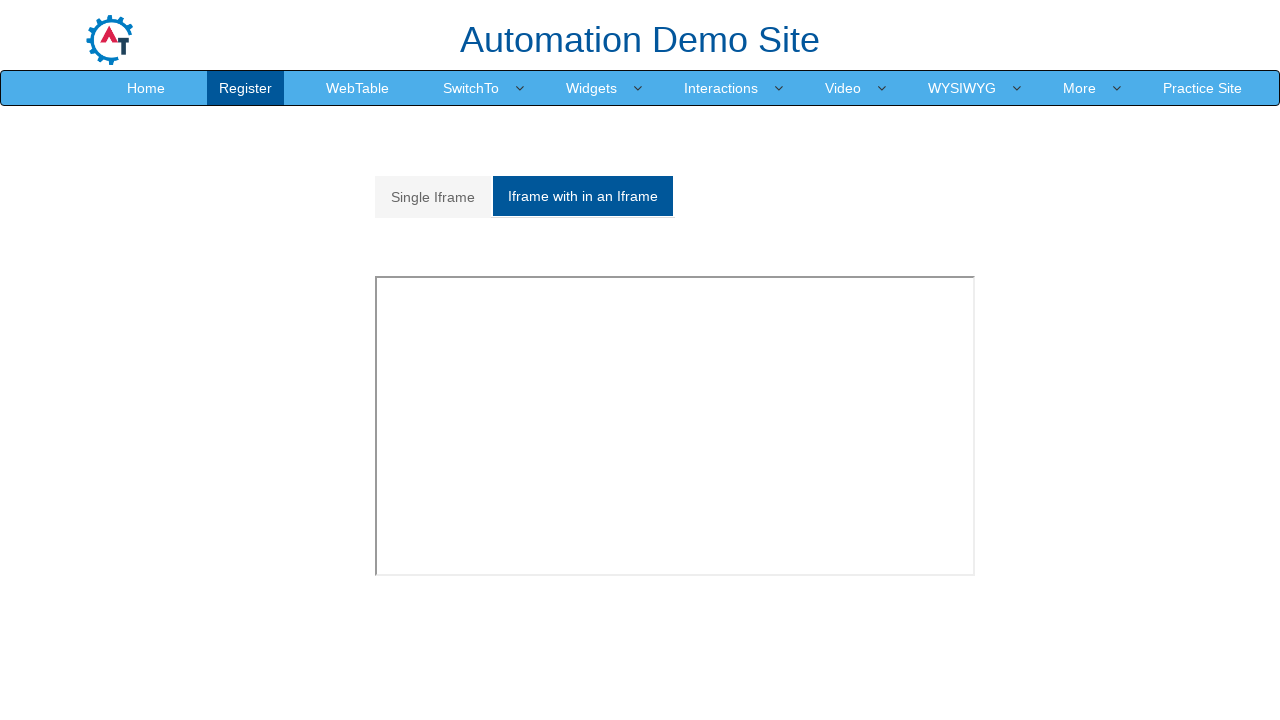

Switched to outer iframe (index 1)
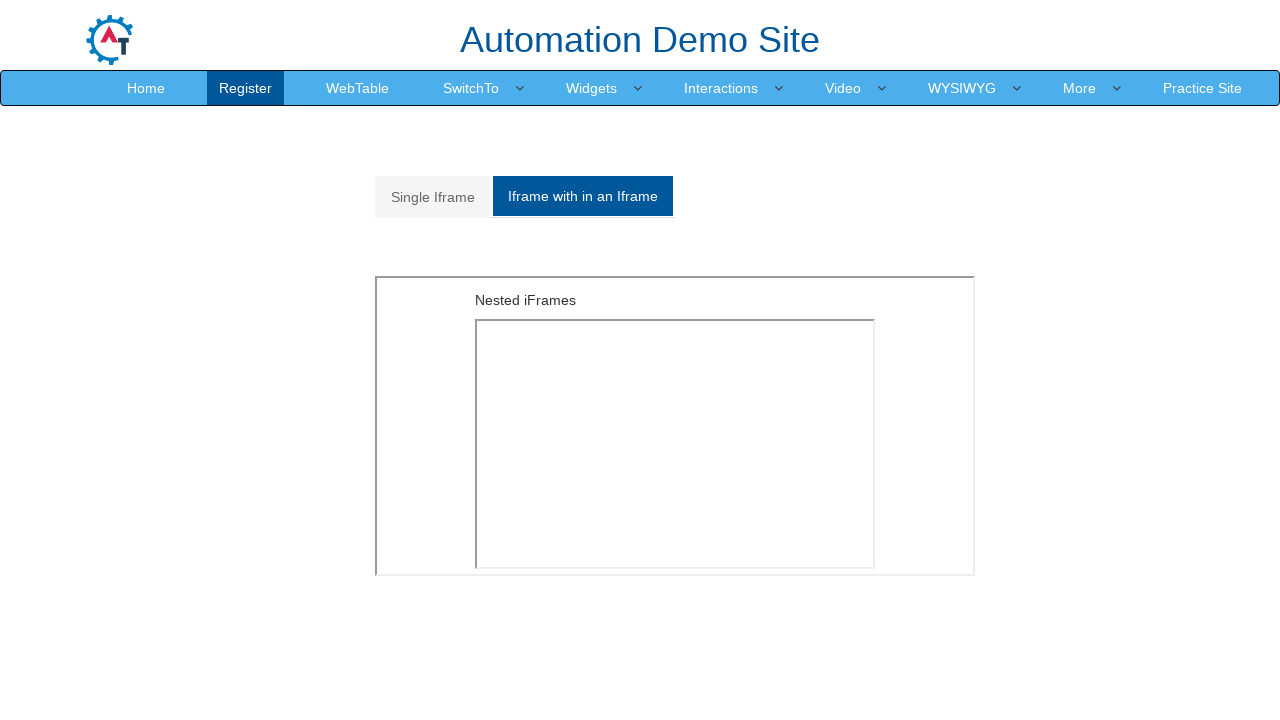

Switched to inner nested iframe (index 0 within outer frame)
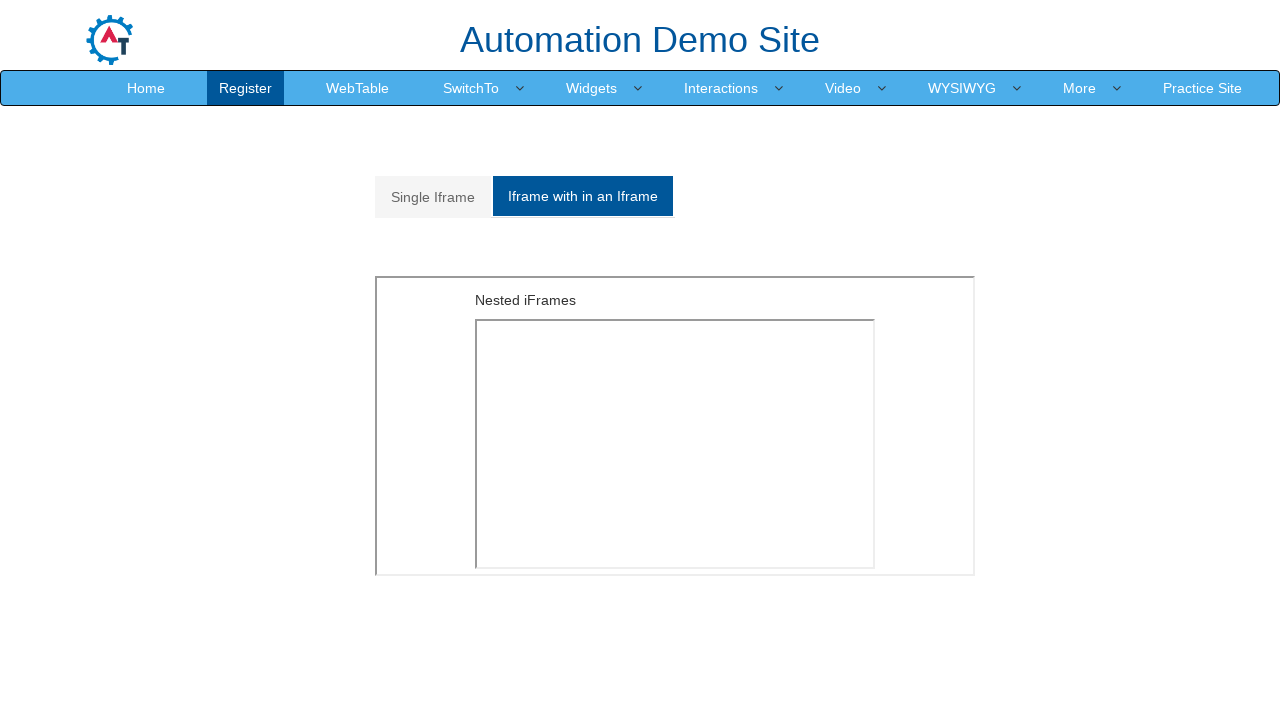

Filled text field with 'Mani' in nested iframe on iframe >> nth=1 >> internal:control=enter-frame >> iframe >> nth=0 >> internal:c
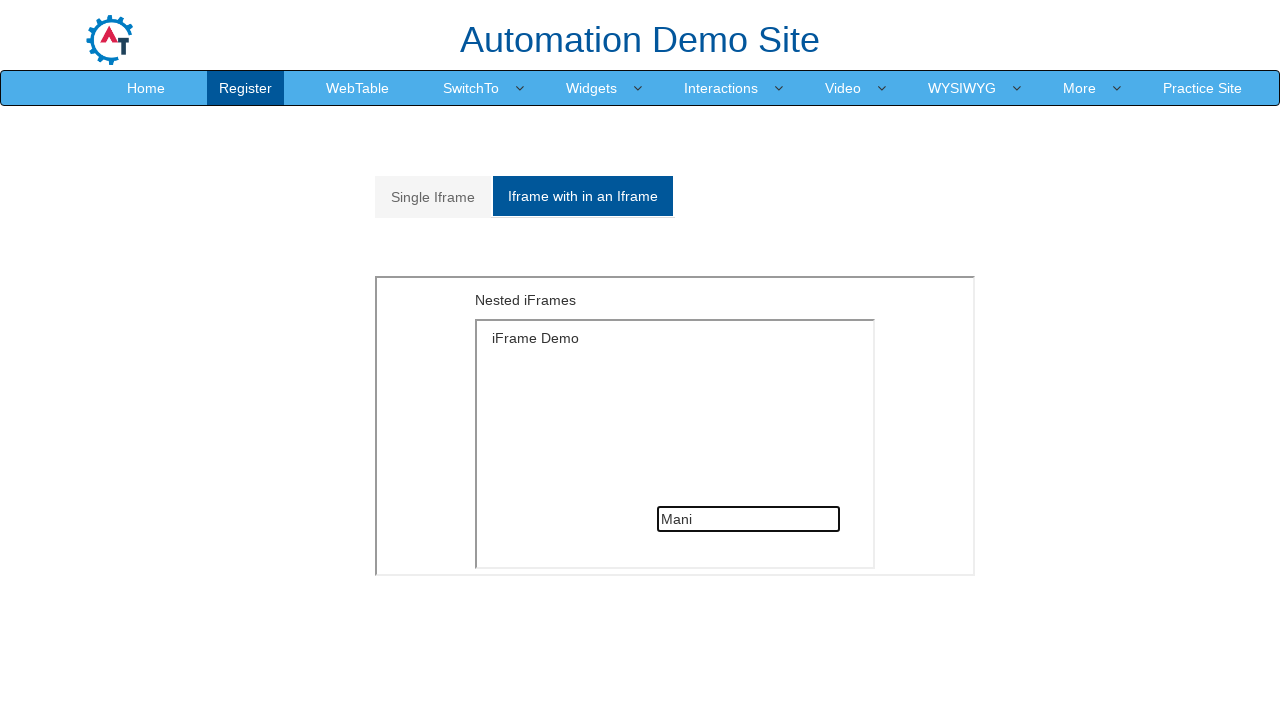

Clicked on 'Single Iframe' tab to navigate back at (433, 197) on xpath=//a[contains(text(),'Single Iframe')]
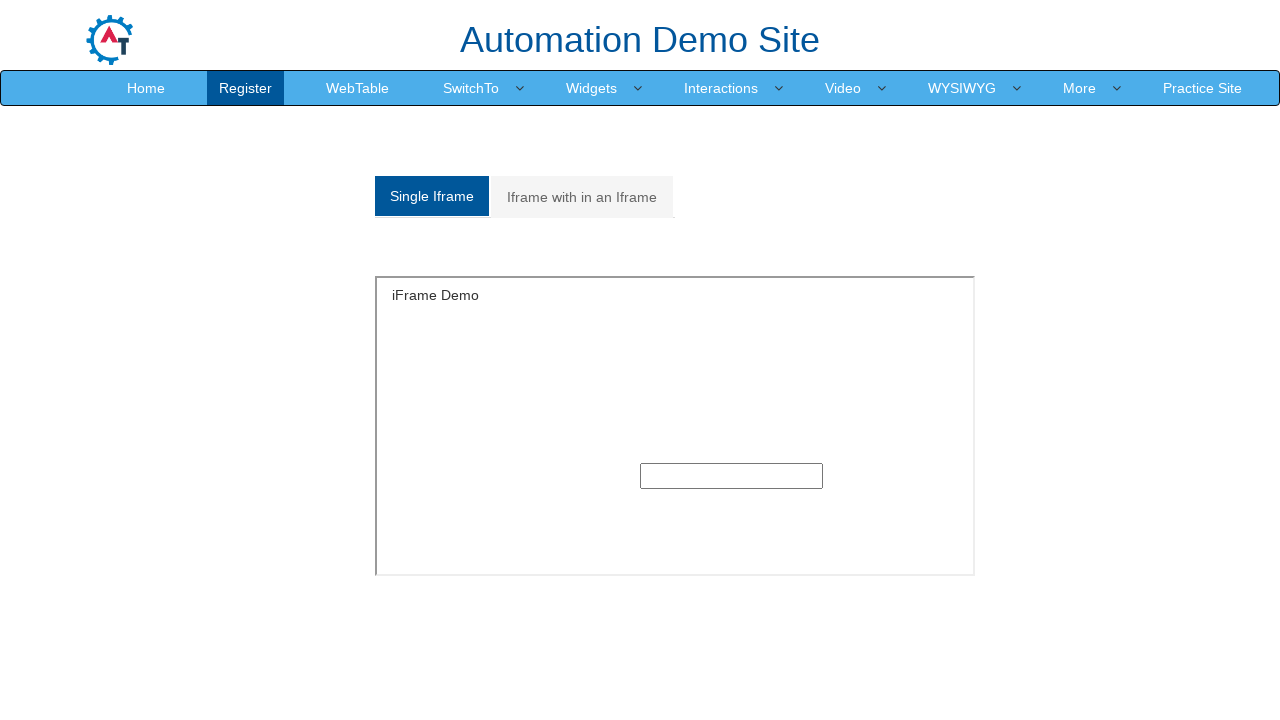

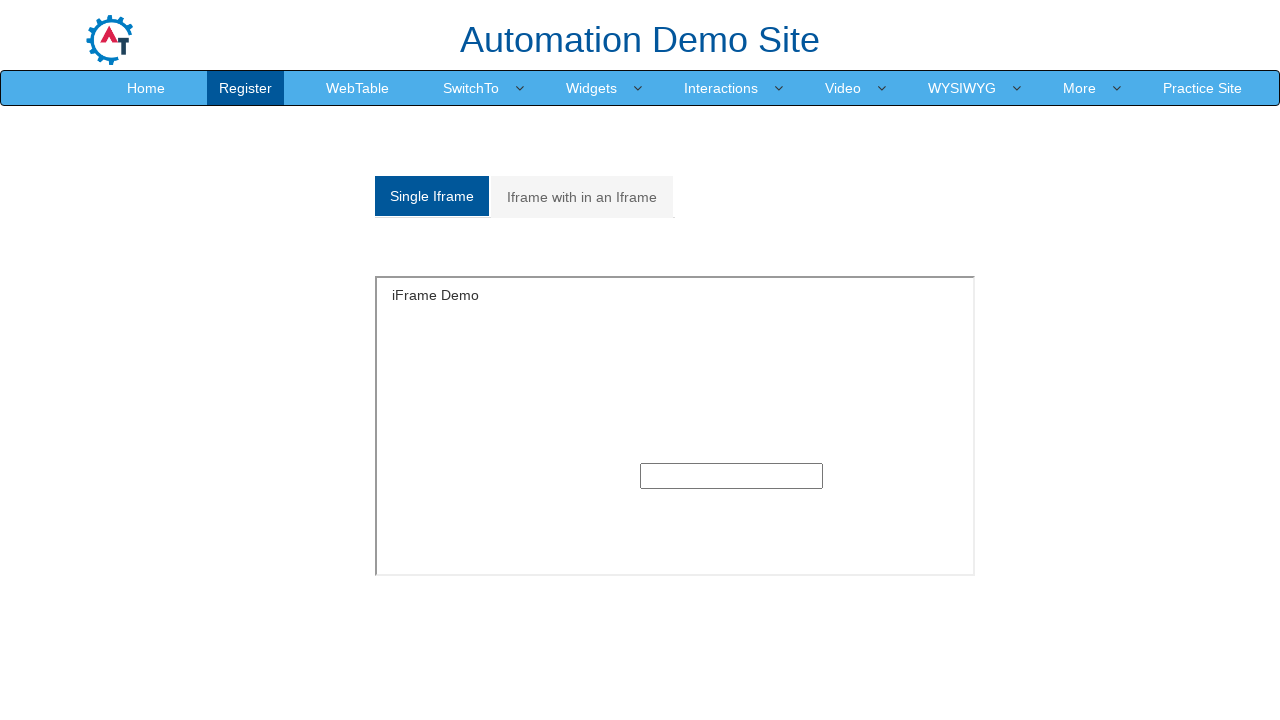